Navigates to the J languages page and verifies the table header contains expected columns

Starting URL: http://www.99-bottles-of-beer.net/

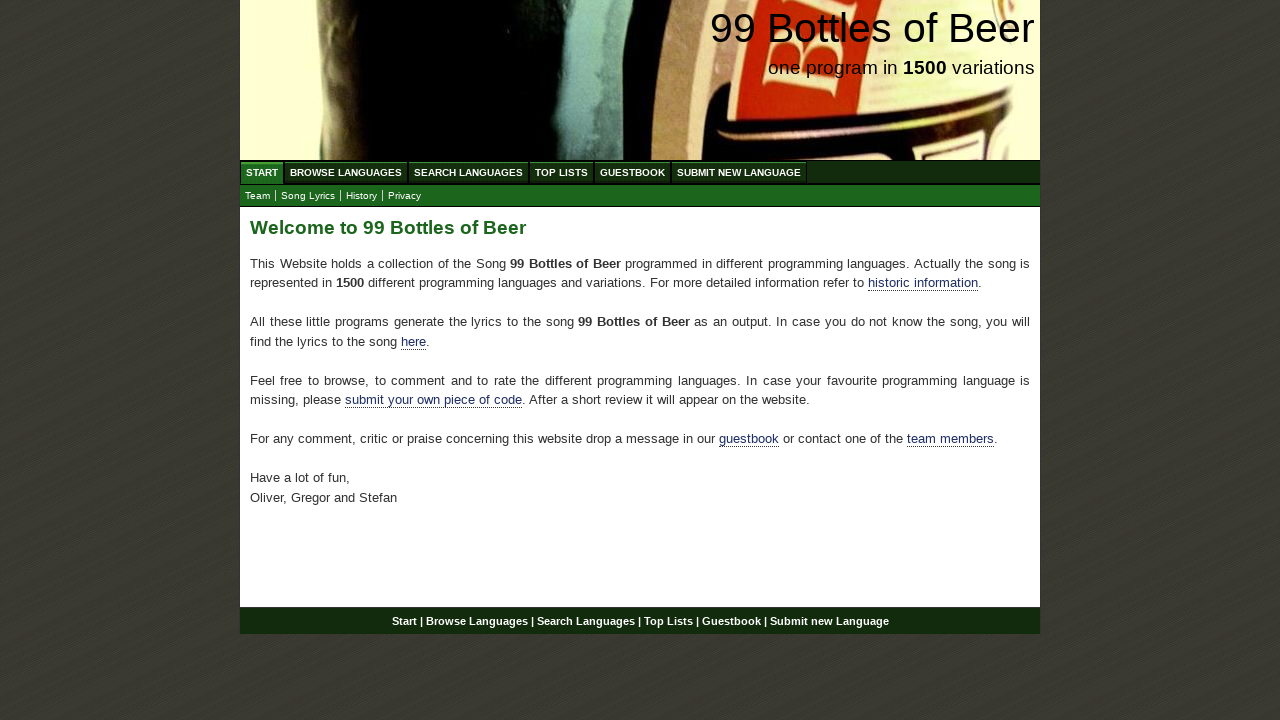

Clicked on Browse Languages menu at (346, 172) on a[href='/abc.html']
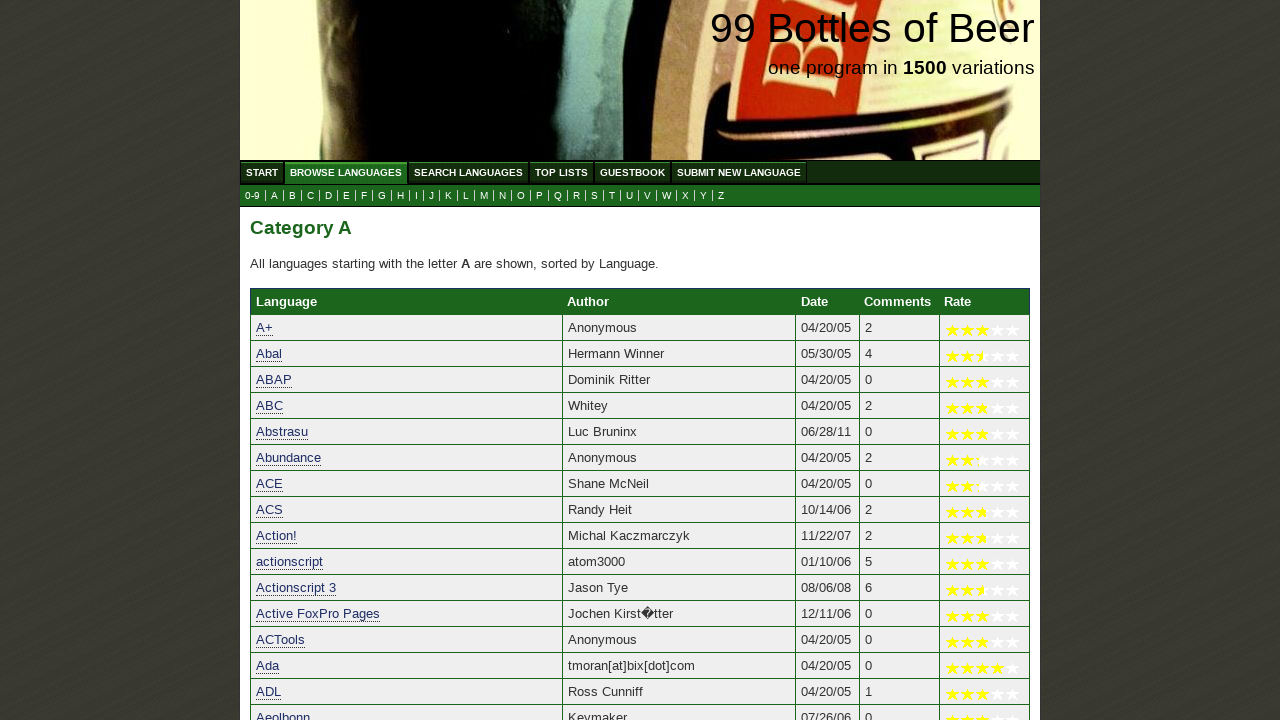

Clicked on J submenu link to navigate to J languages page at (432, 196) on a[href='j.html']
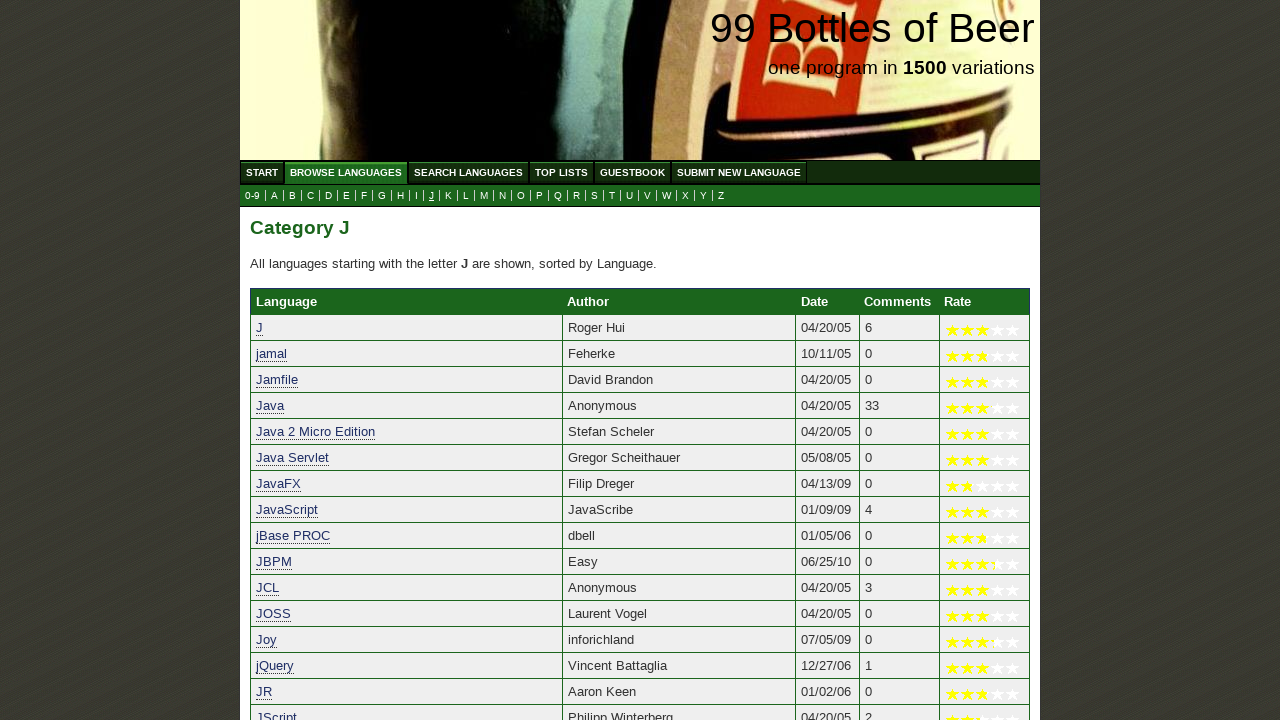

Table header loaded on J languages page
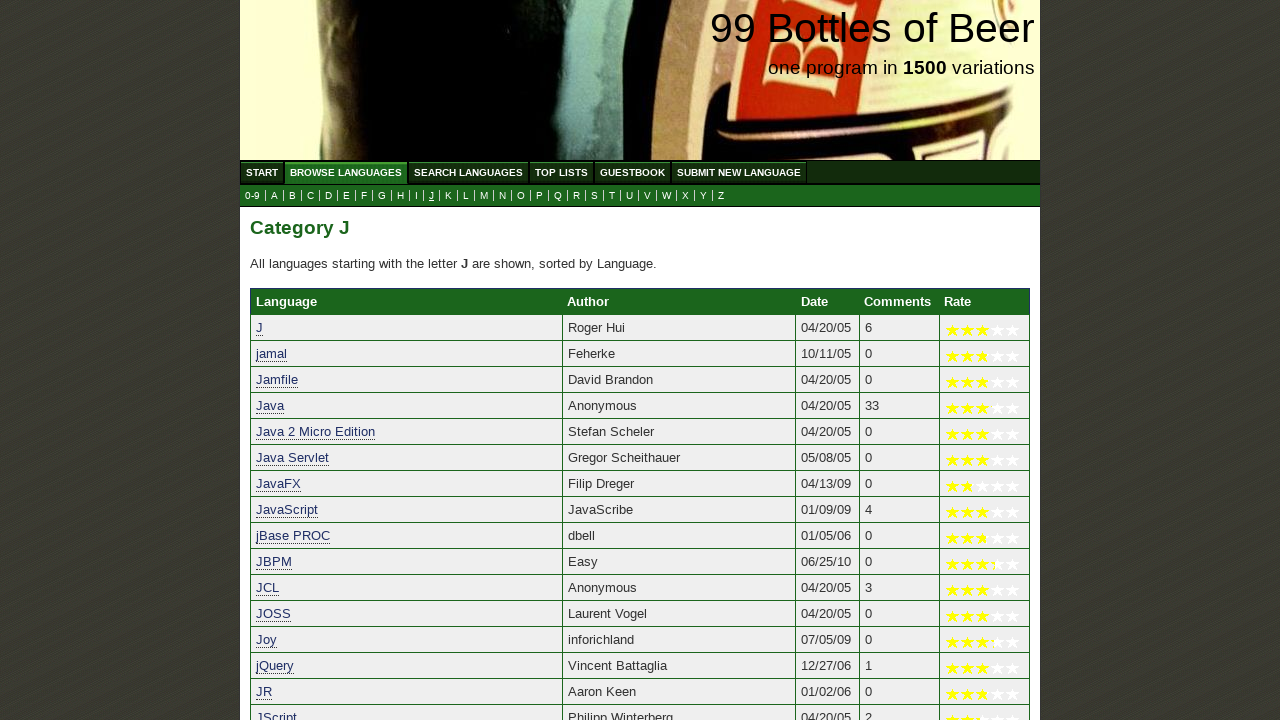

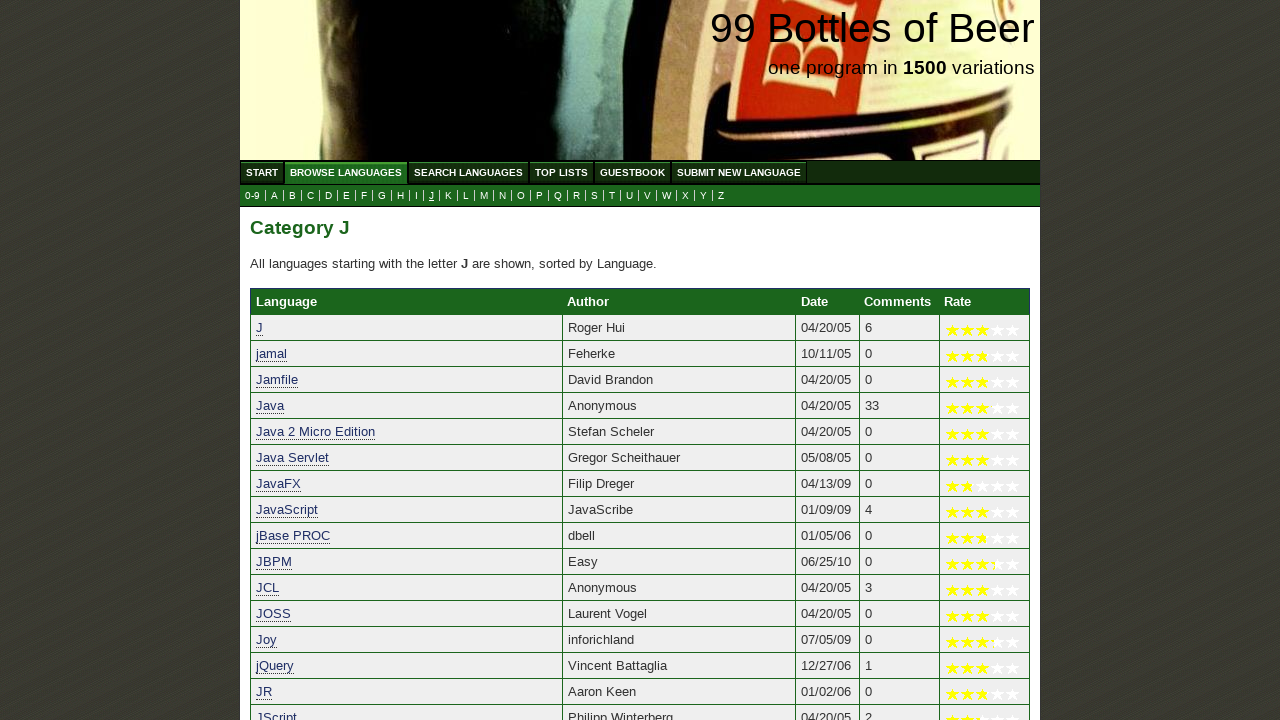